Verifies that the Get Started button on WebdriverIO homepage is clickable

Starting URL: https://webdriver.io

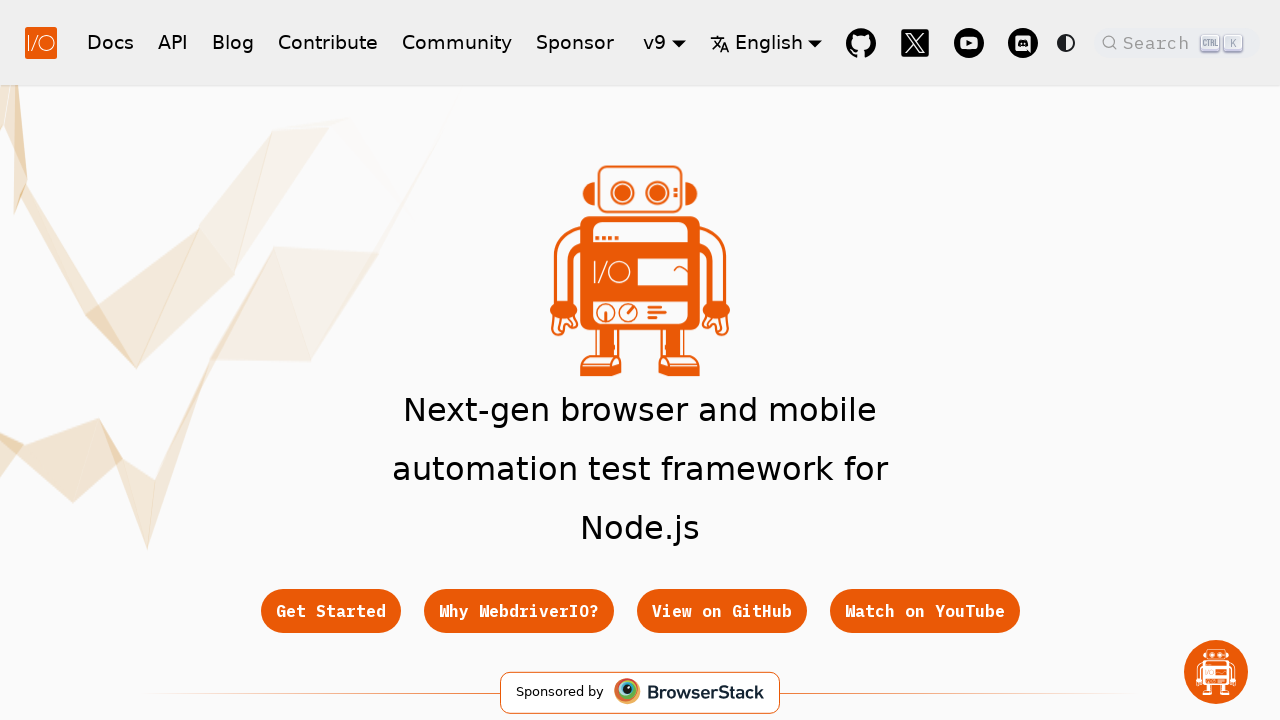

Get Started button became visible
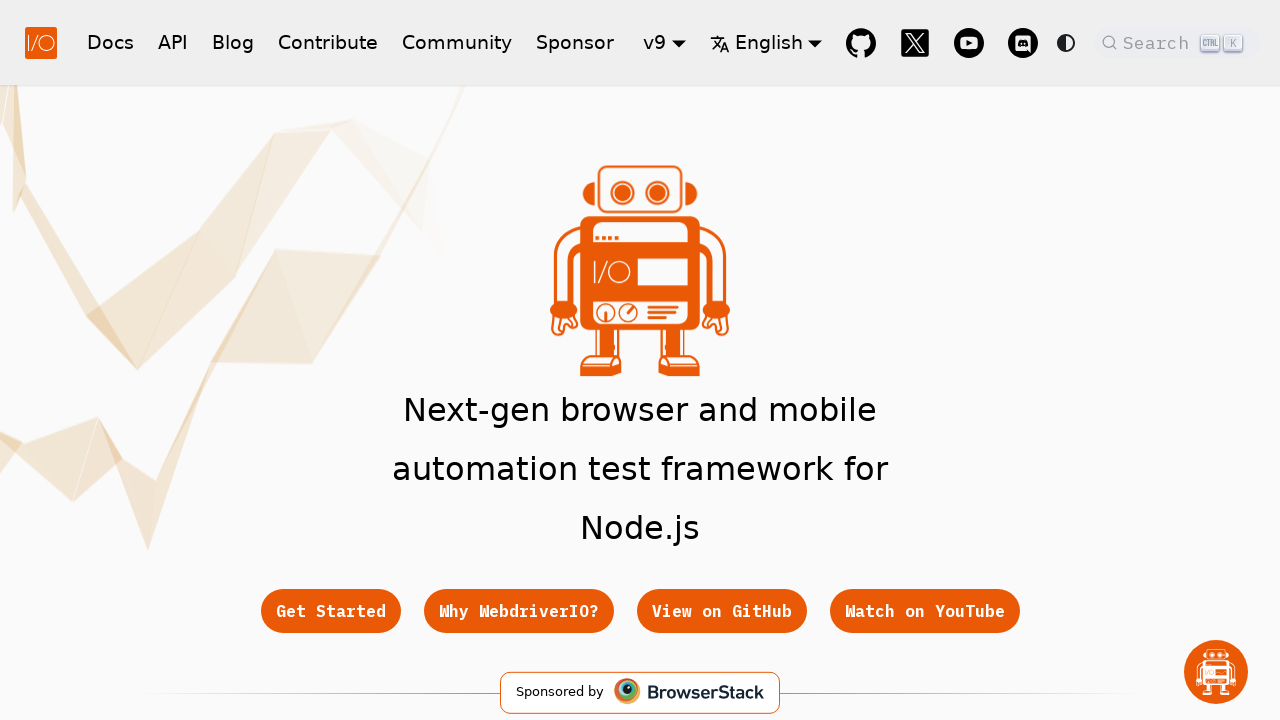

Verified Get Started button is enabled and clickable
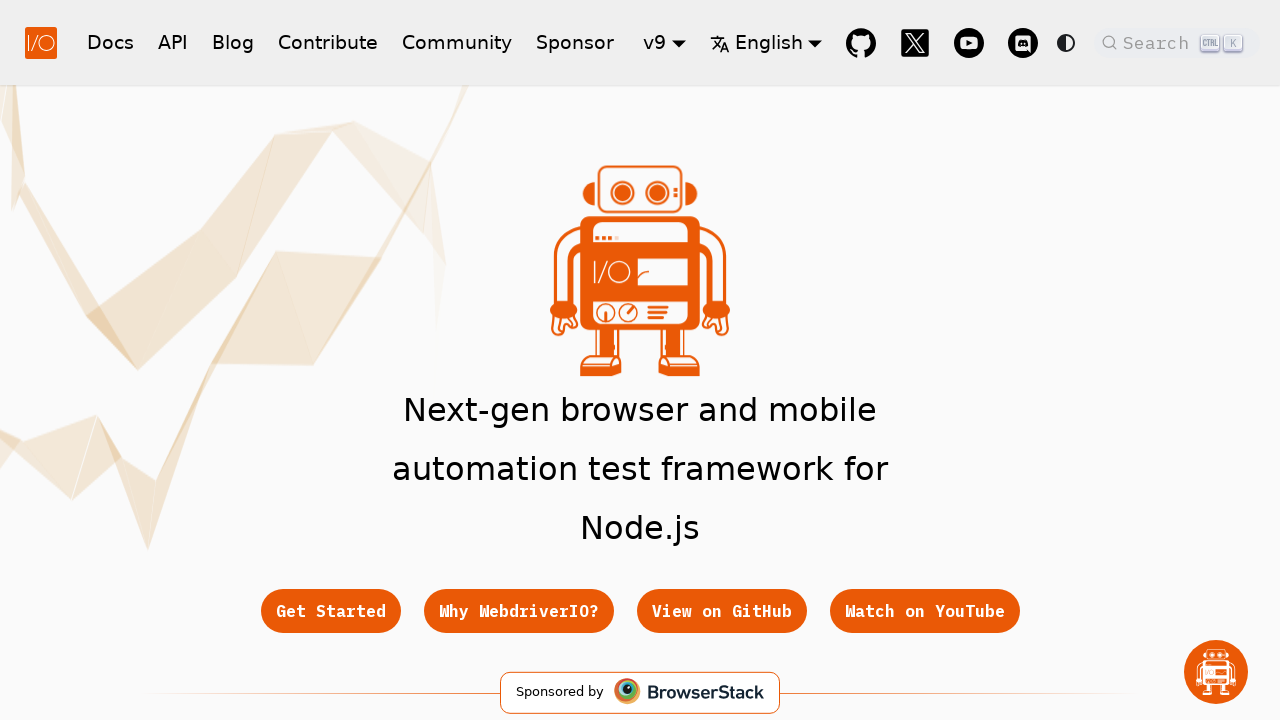

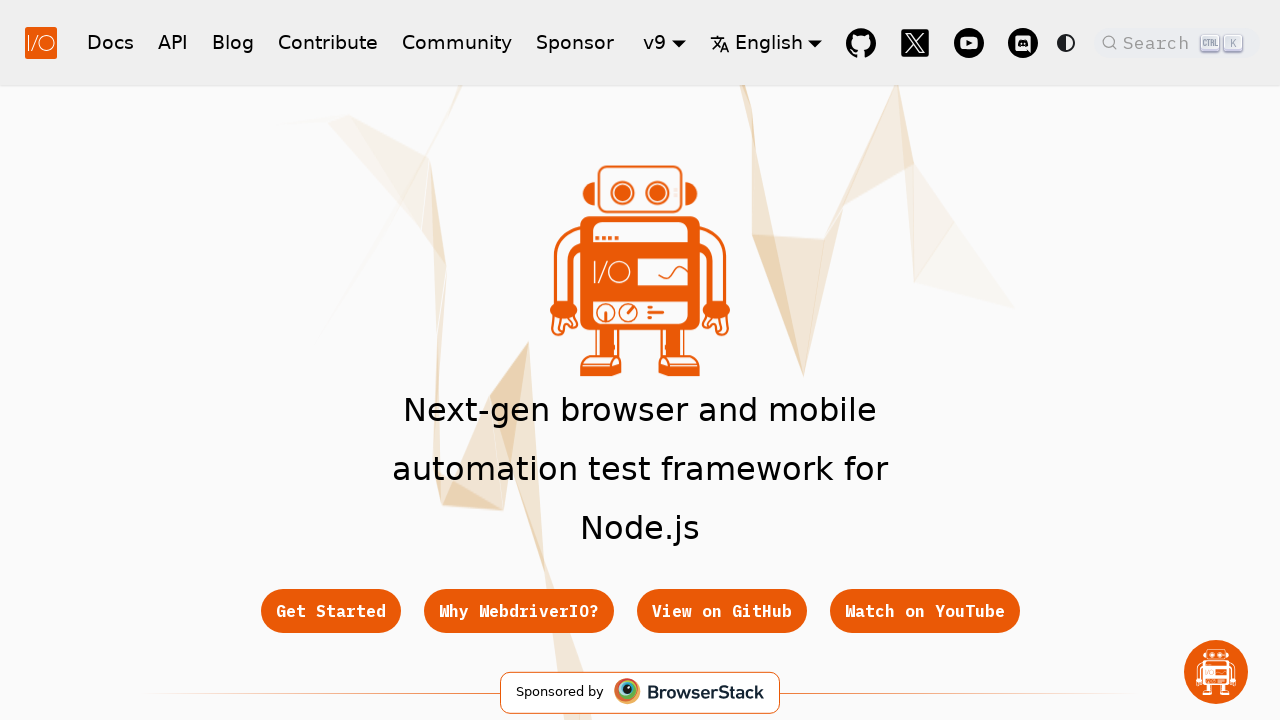